Tests JavaScript alert box functionality by triggering an alert, reading its text, and accepting it

Starting URL: https://www.lambdatest.com/selenium-playground/javascript-alert-box-demo

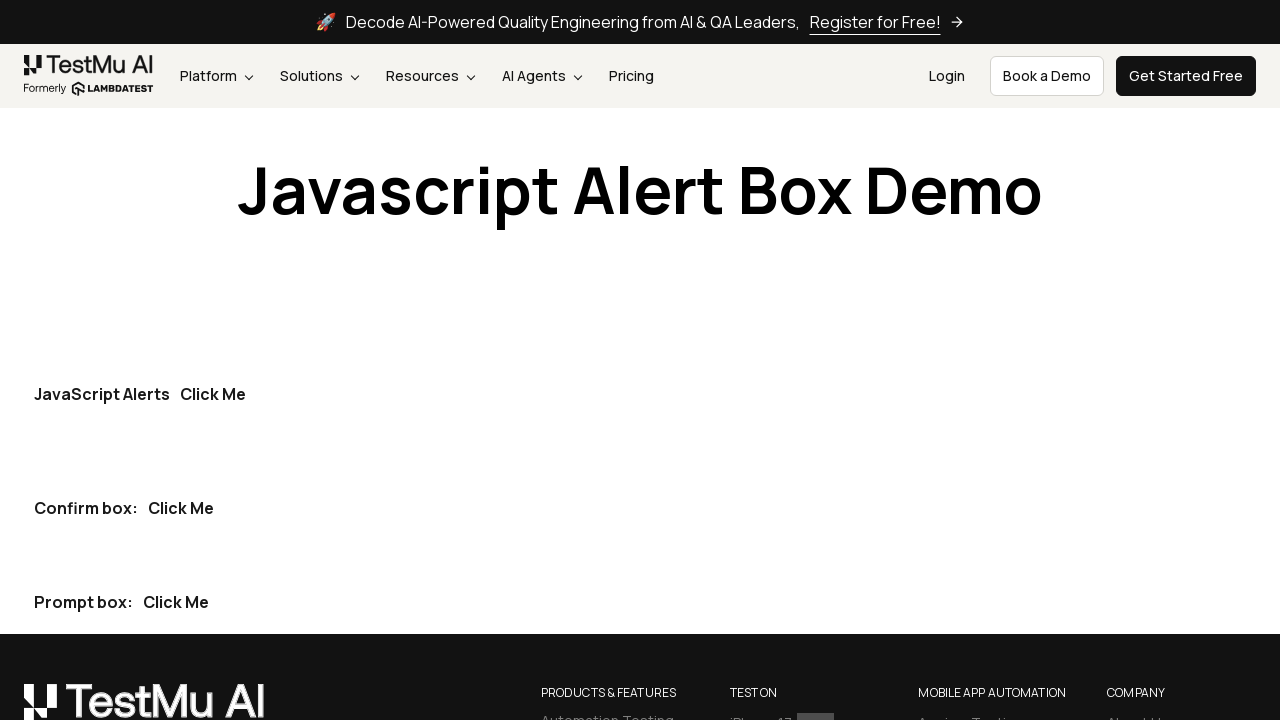

Clicked button to trigger JavaScript alert at (213, 394) on xpath=//button[@class='btn btn-dark my-30 mx-10 hover:bg-lambda-900 hover:border
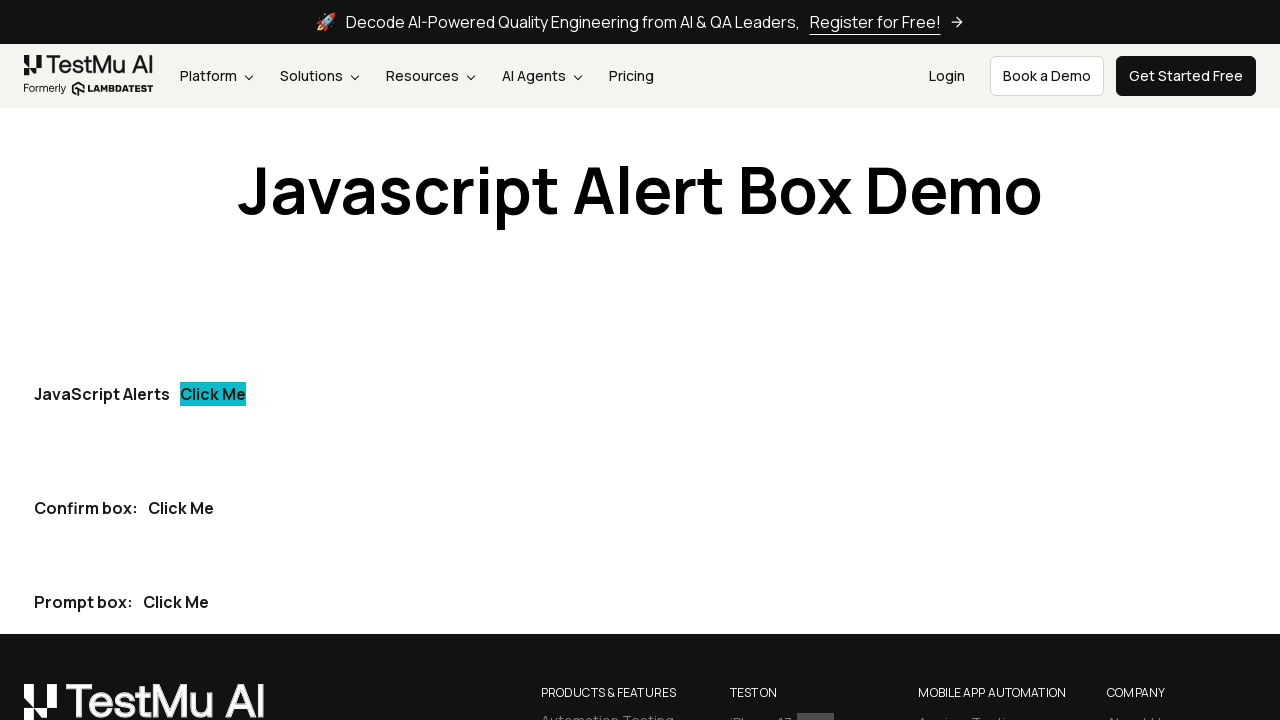

Set up dialog handler to accept alert
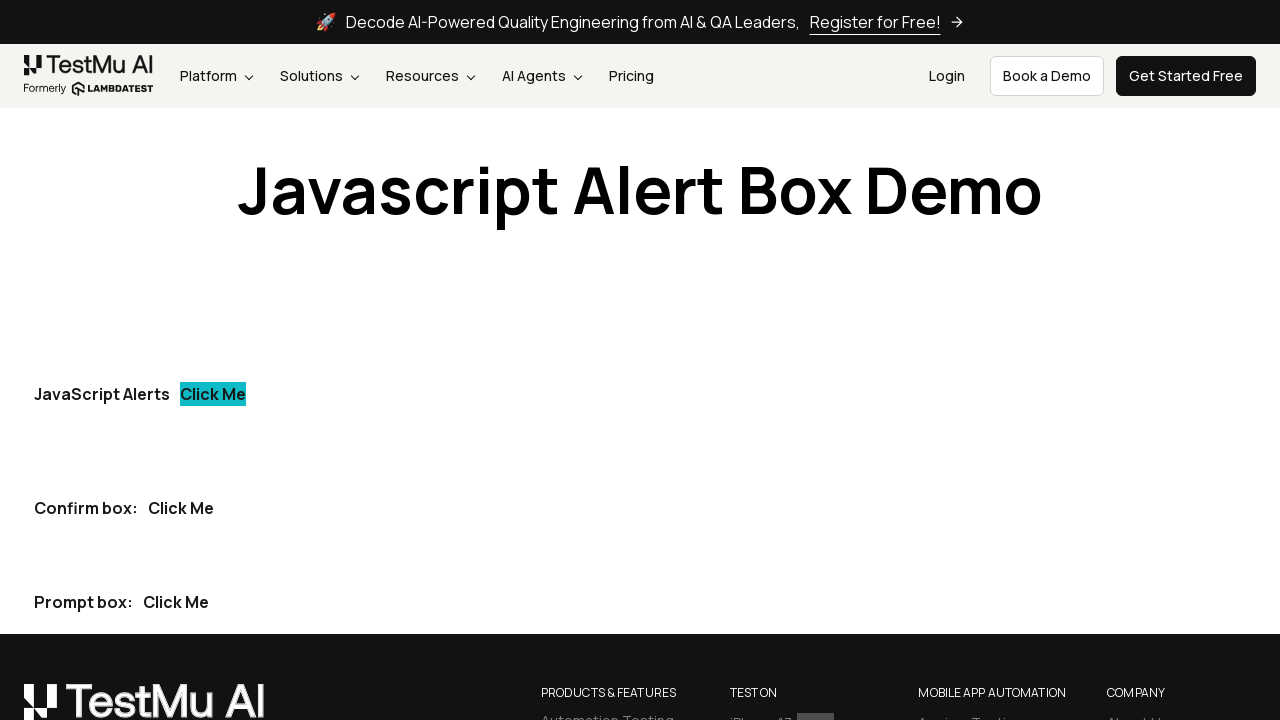

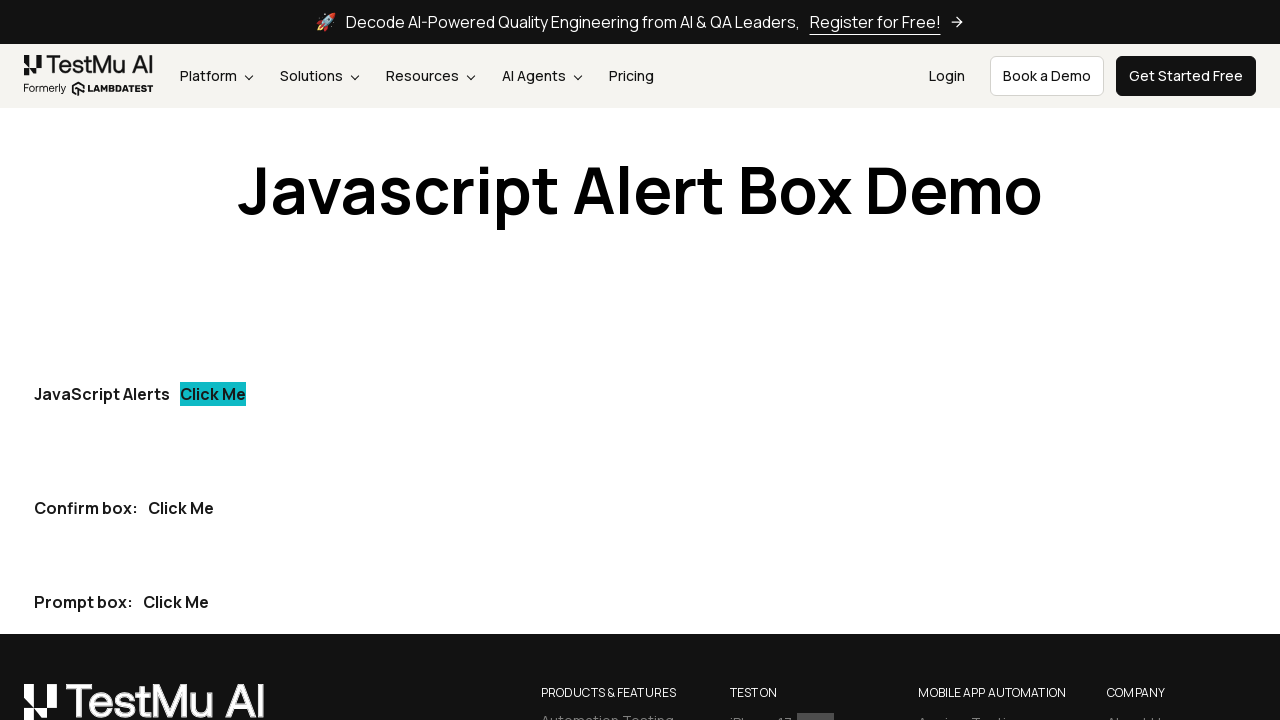